Tests blog search functionality by clicking search button, entering a keyword, and verifying search results appear

Starting URL: https://leileiluoluo.com/

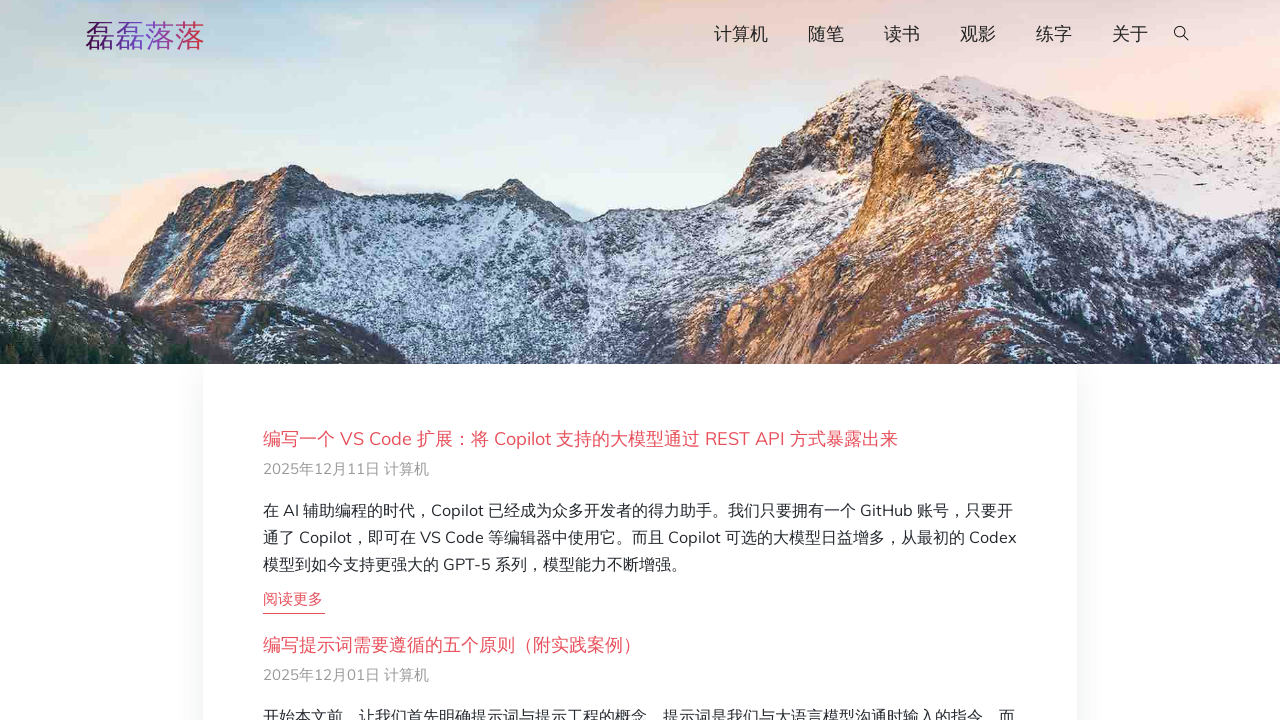

Clicked search button to open search interface at (1182, 35) on #searchOpen
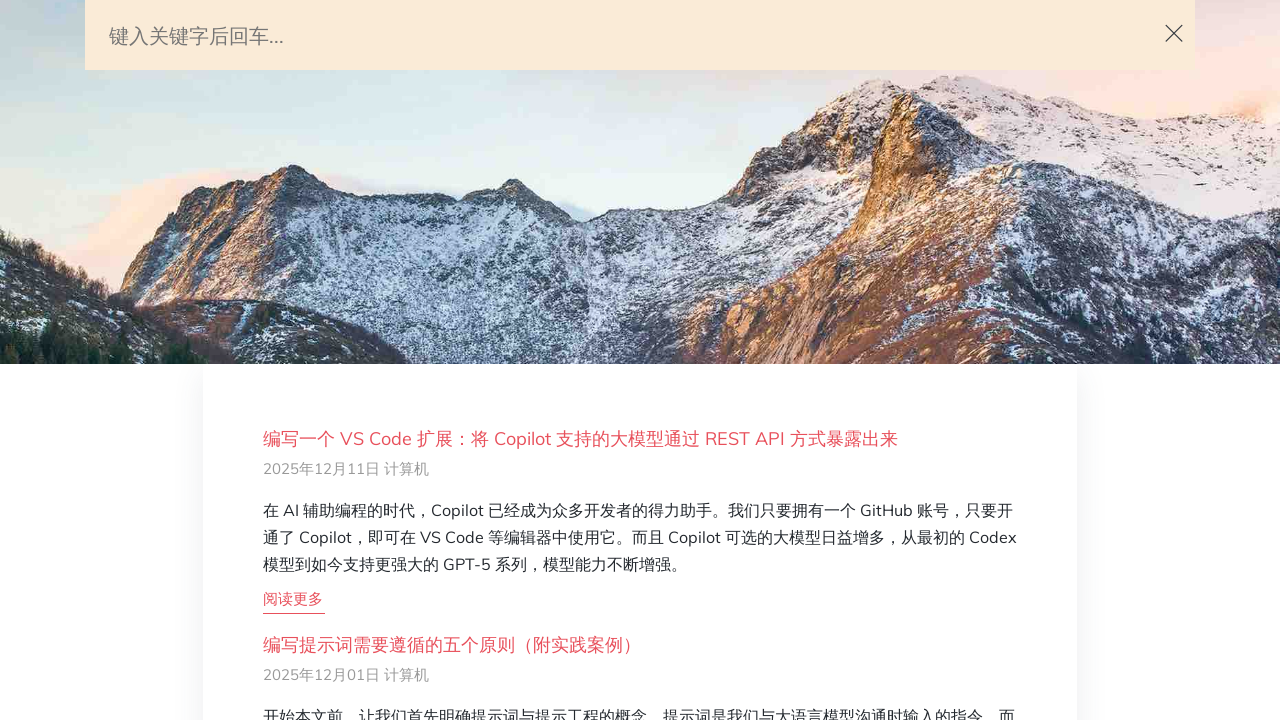

Filled search field with keyword 'istio' on #search-query
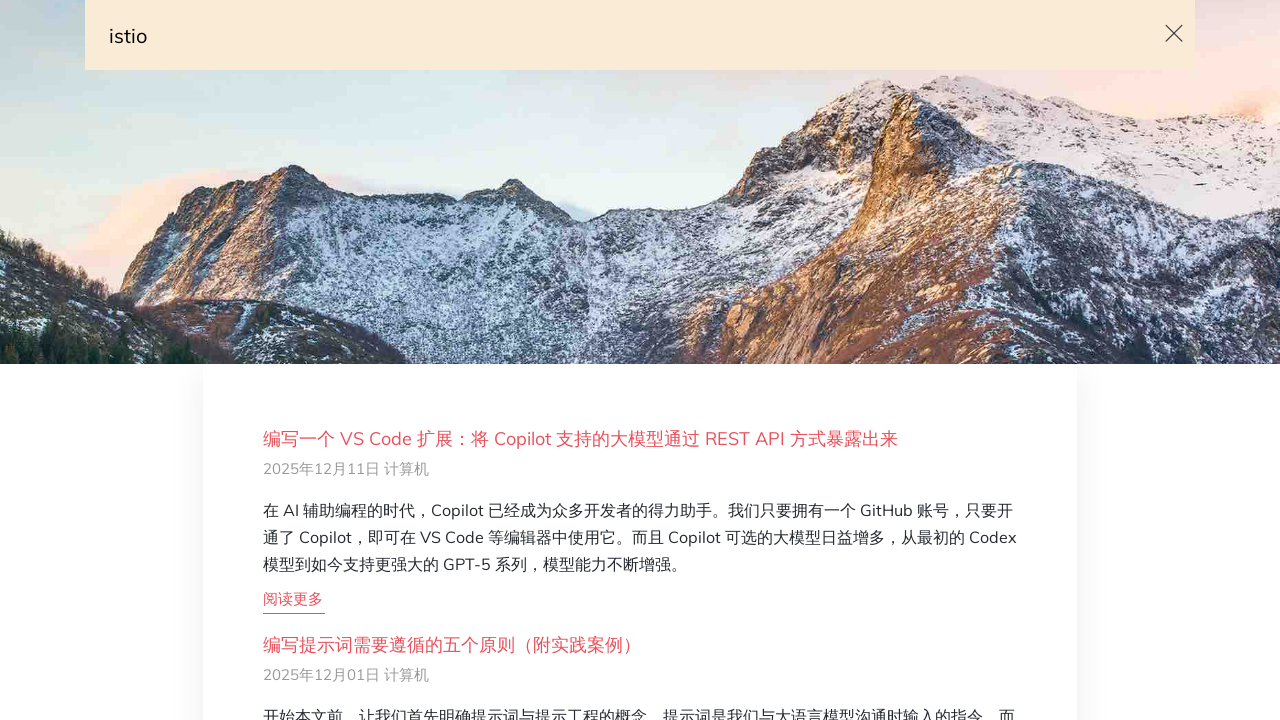

Pressed Enter to submit search query
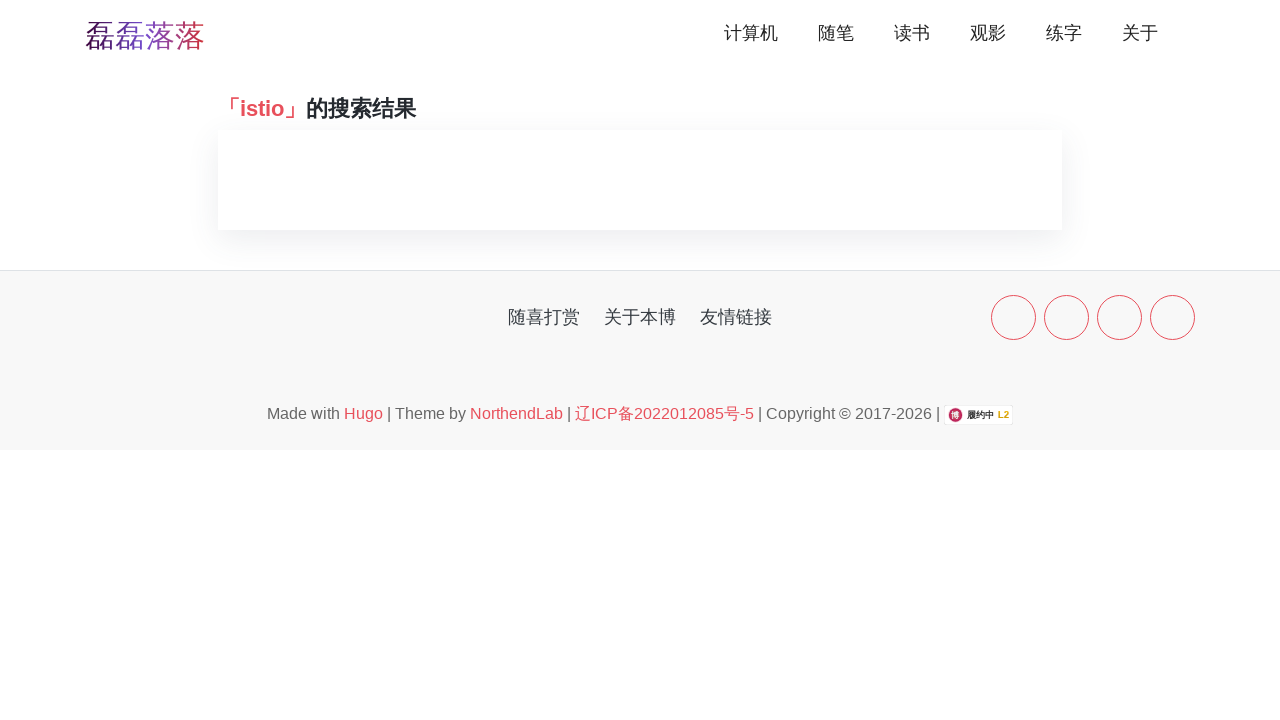

Search results loading completed (loading indicator disappeared)
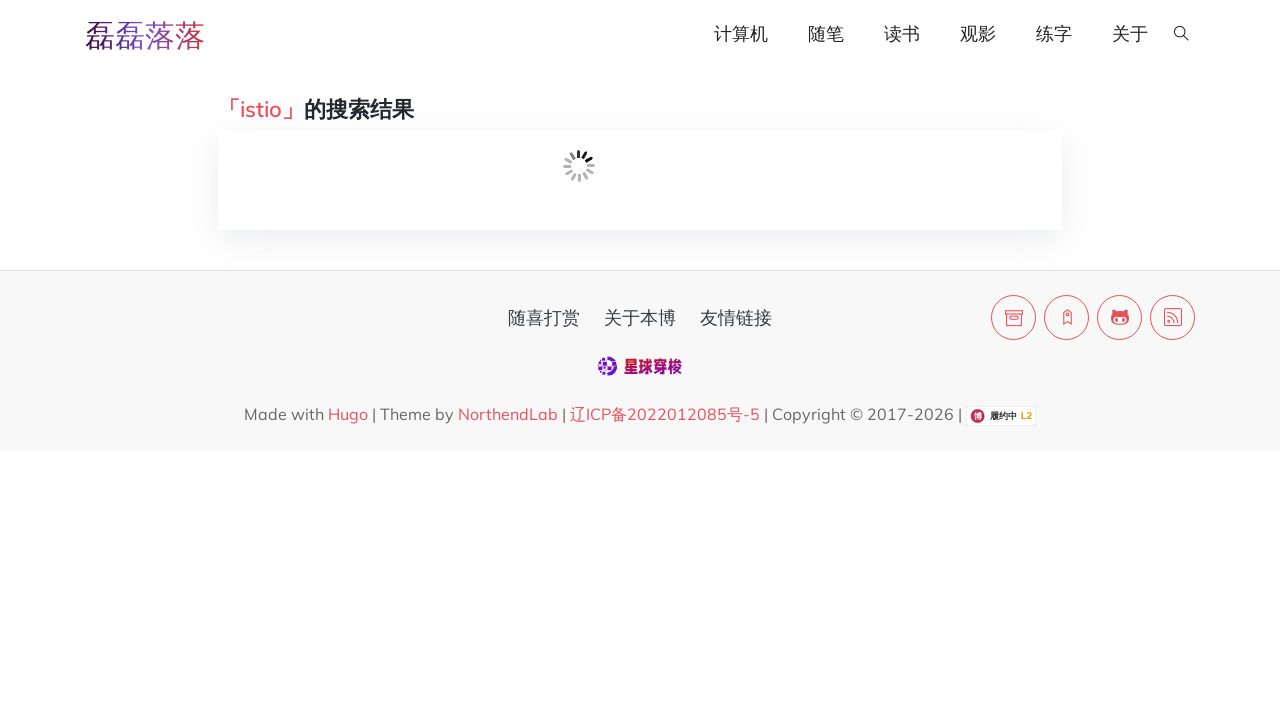

Verified search results are present on page
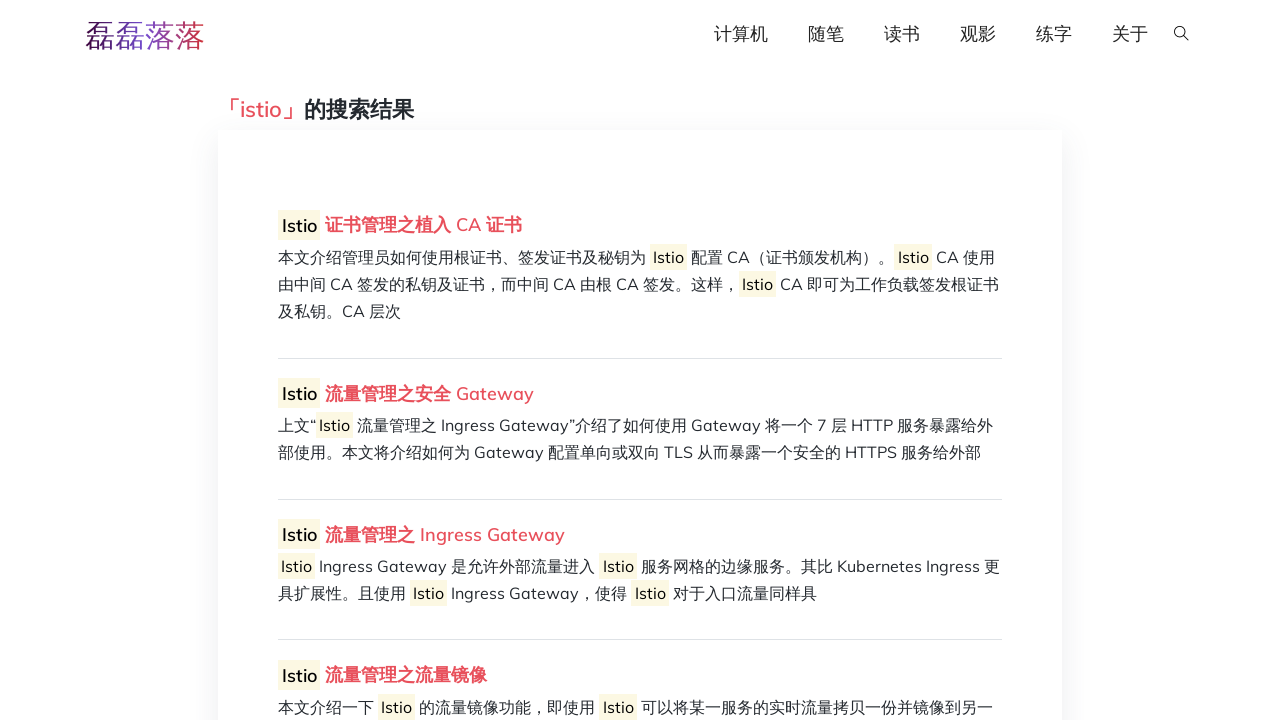

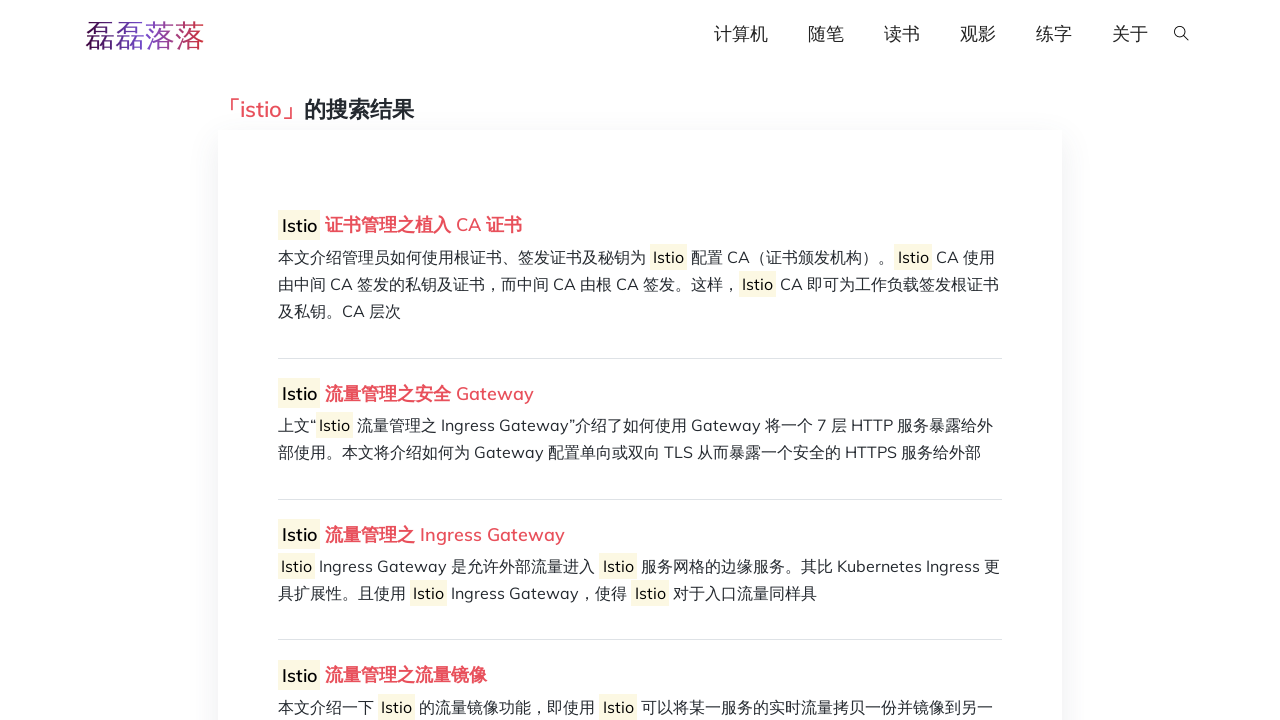